Navigates to a test page and verifies that getting a non-existing attribute from the header element returns null

Starting URL: http://guinea-pig.webdriver.io/

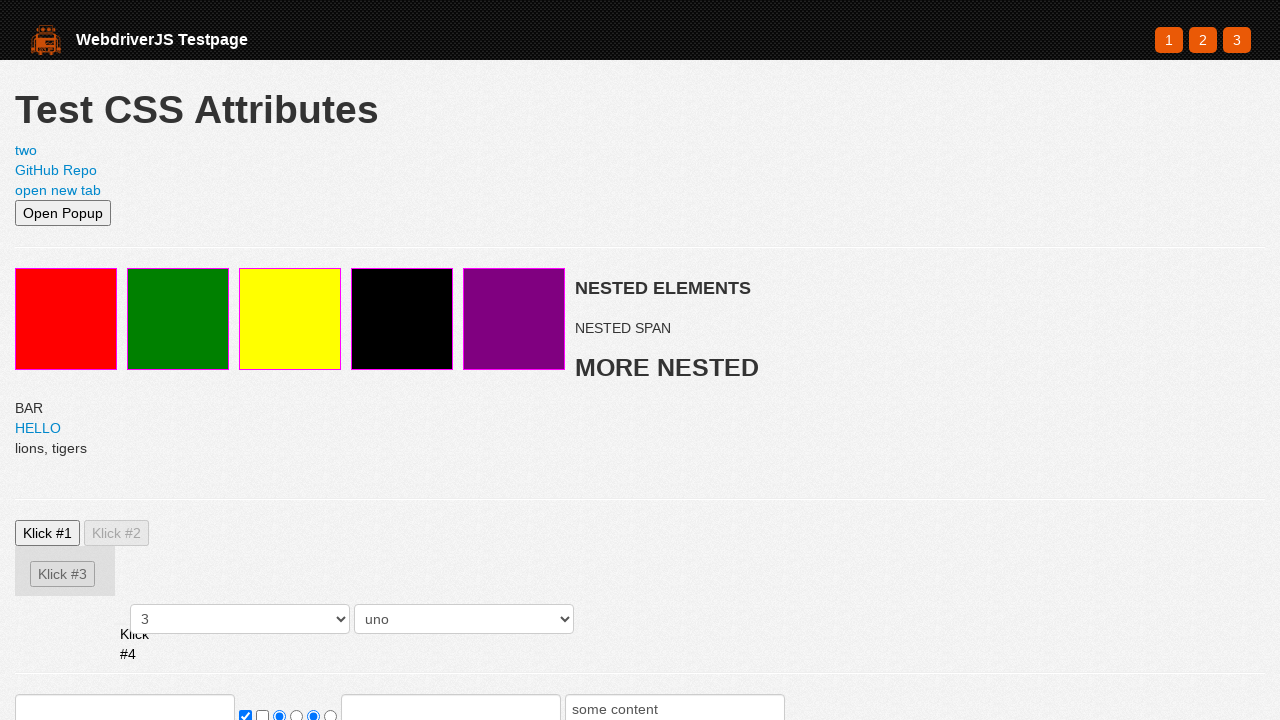

Navigated to test page at http://guinea-pig.webdriver.io/
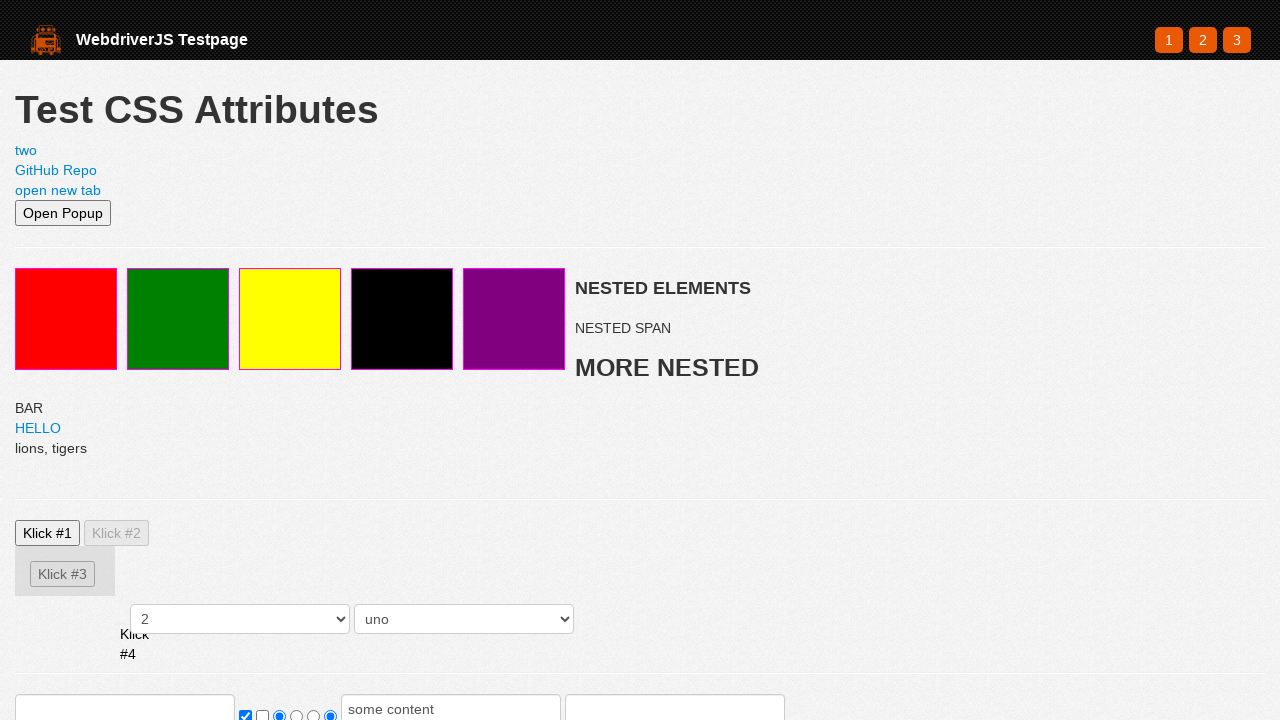

Located header element
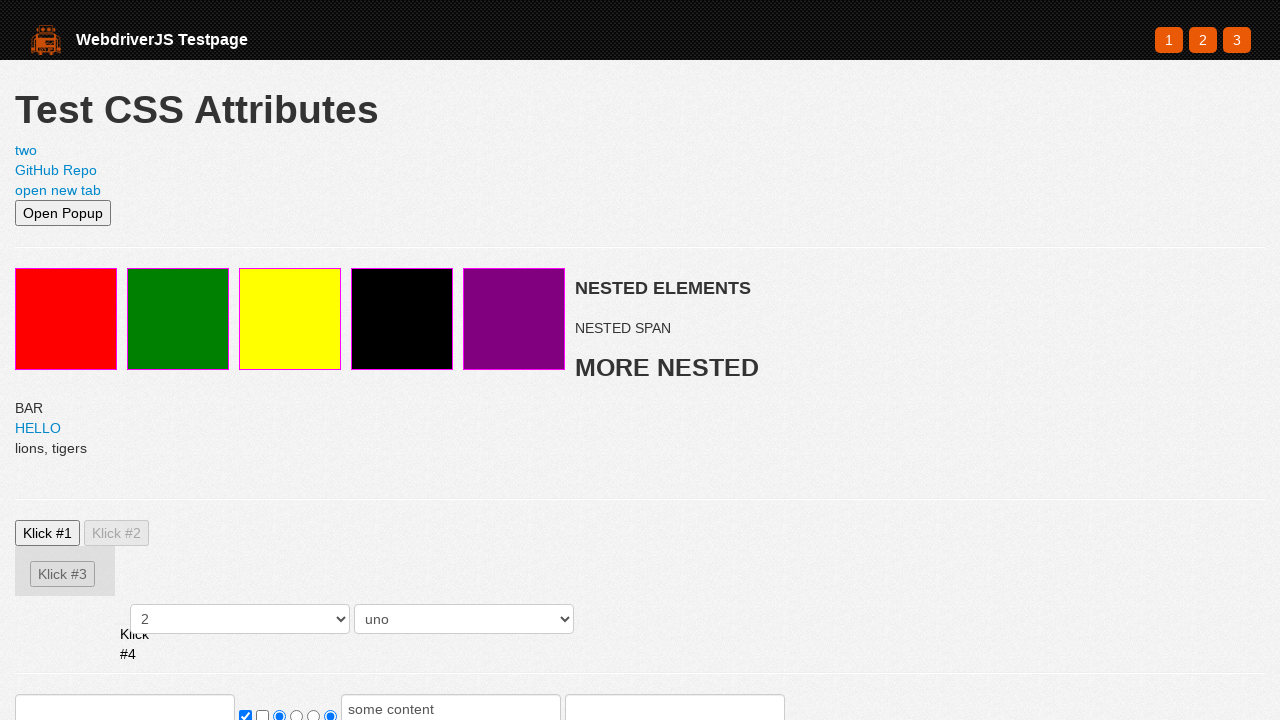

Retrieved non-existing attribute from header element
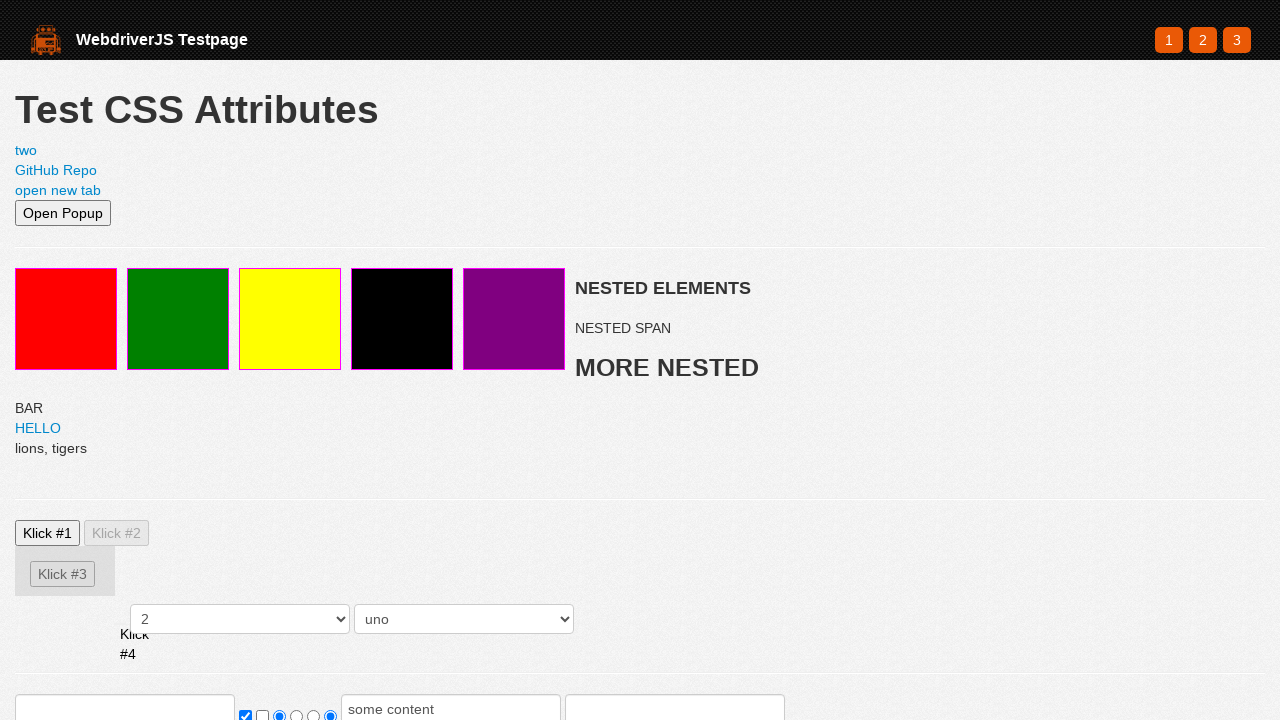

Verified that non-existing attribute returns None
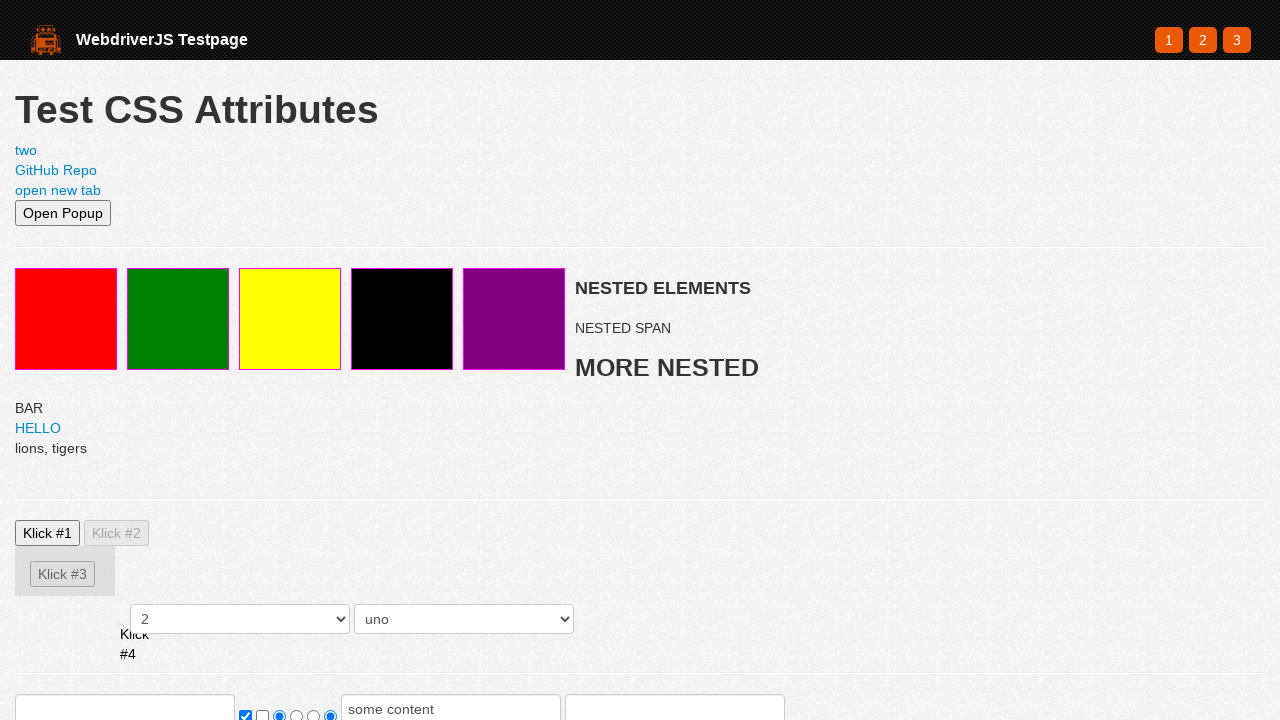

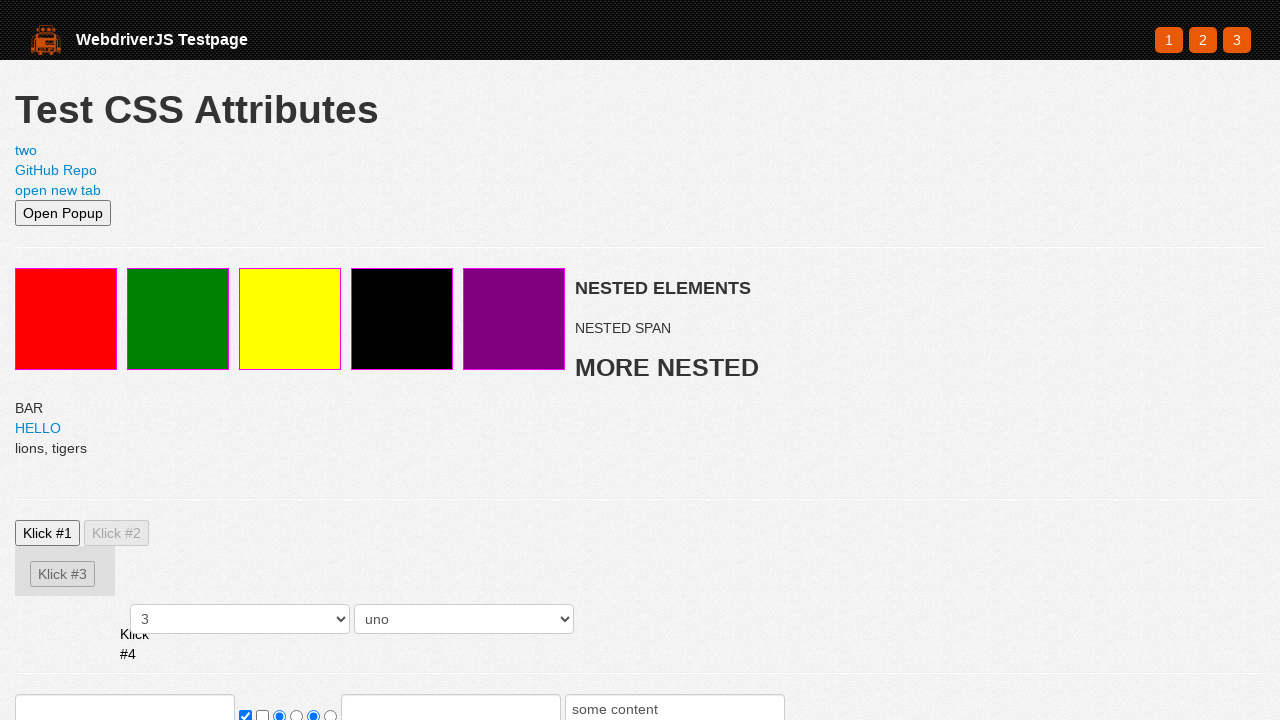